Tests that the Python.org website loads successfully by verifying "Python" appears in the page title

Starting URL: http://www.python.org

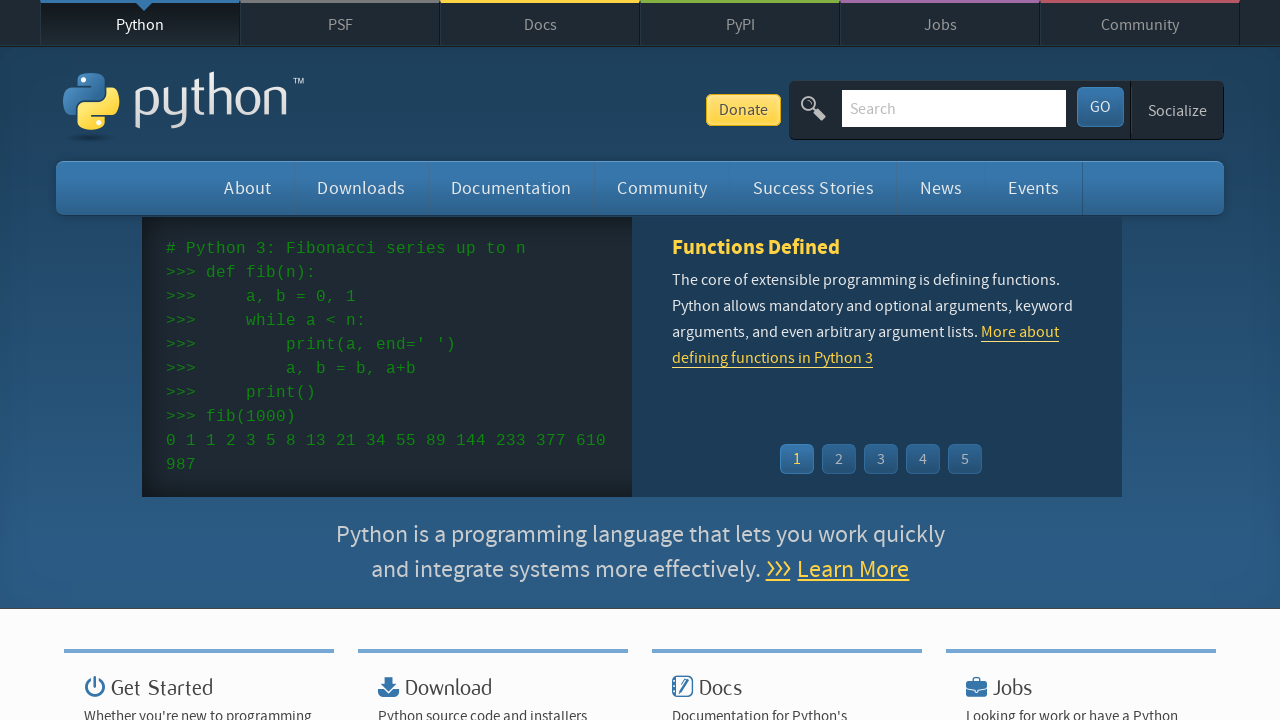

Navigated to http://www.python.org
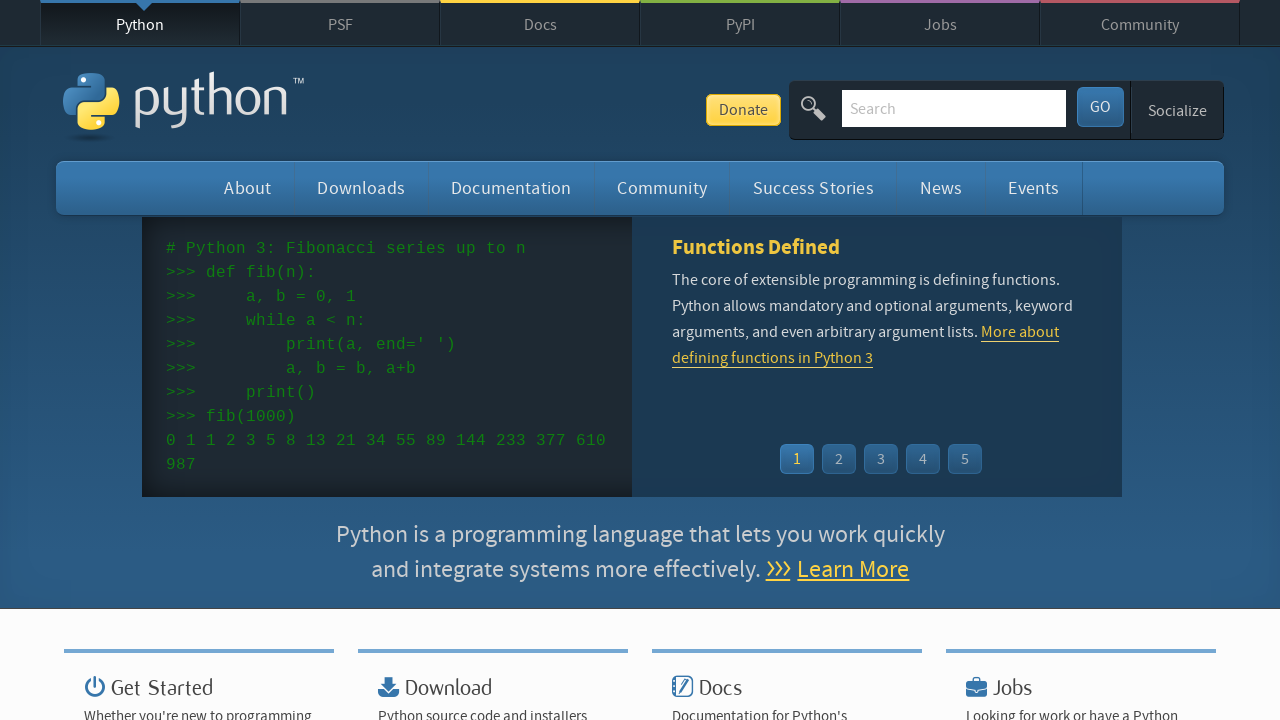

Verified 'Python' appears in page title
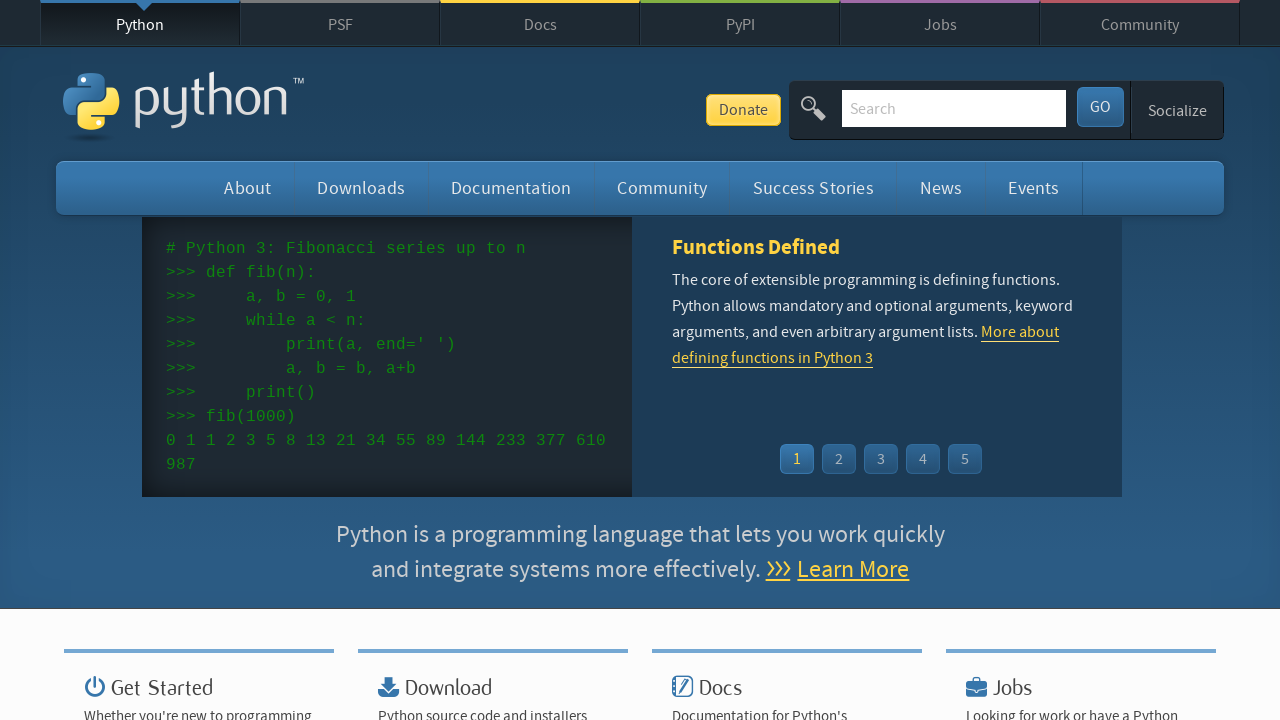

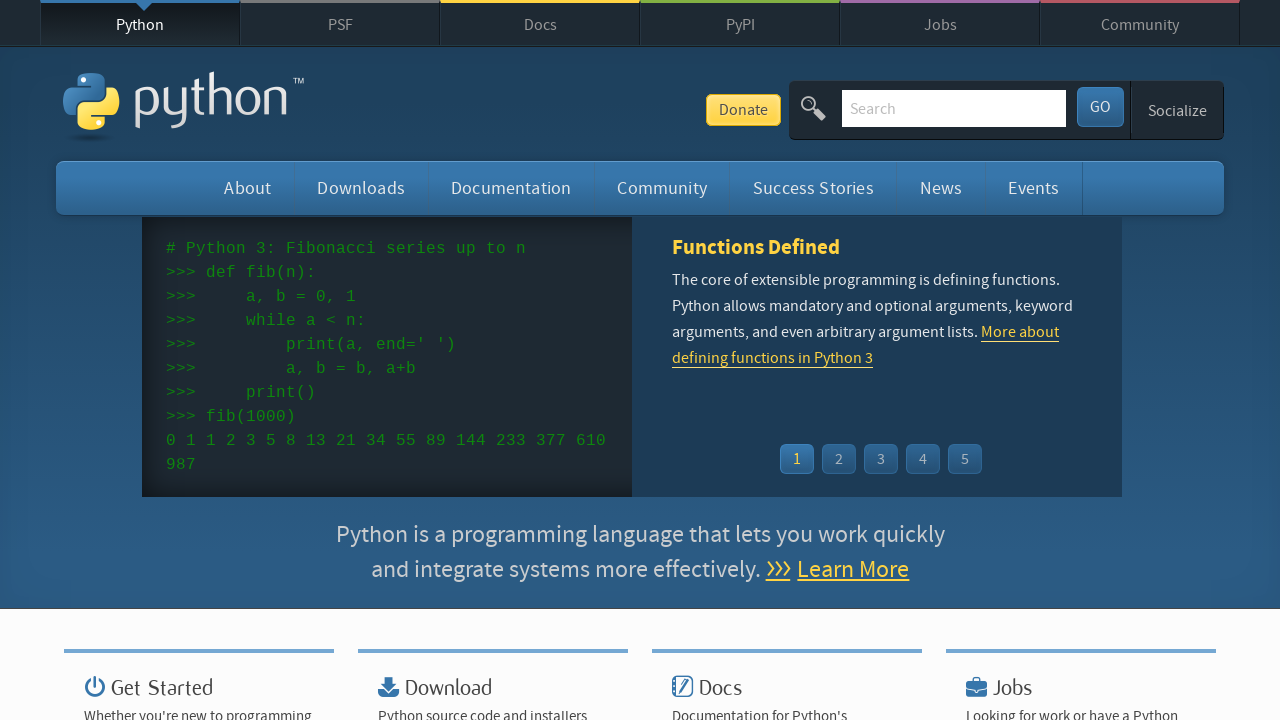